Tests various form interactions including double-clicking a button to trigger an alert, selecting all checkboxes, and selecting an option from a dropdown menu

Starting URL: https://artoftesting.com/samplesiteforselenium

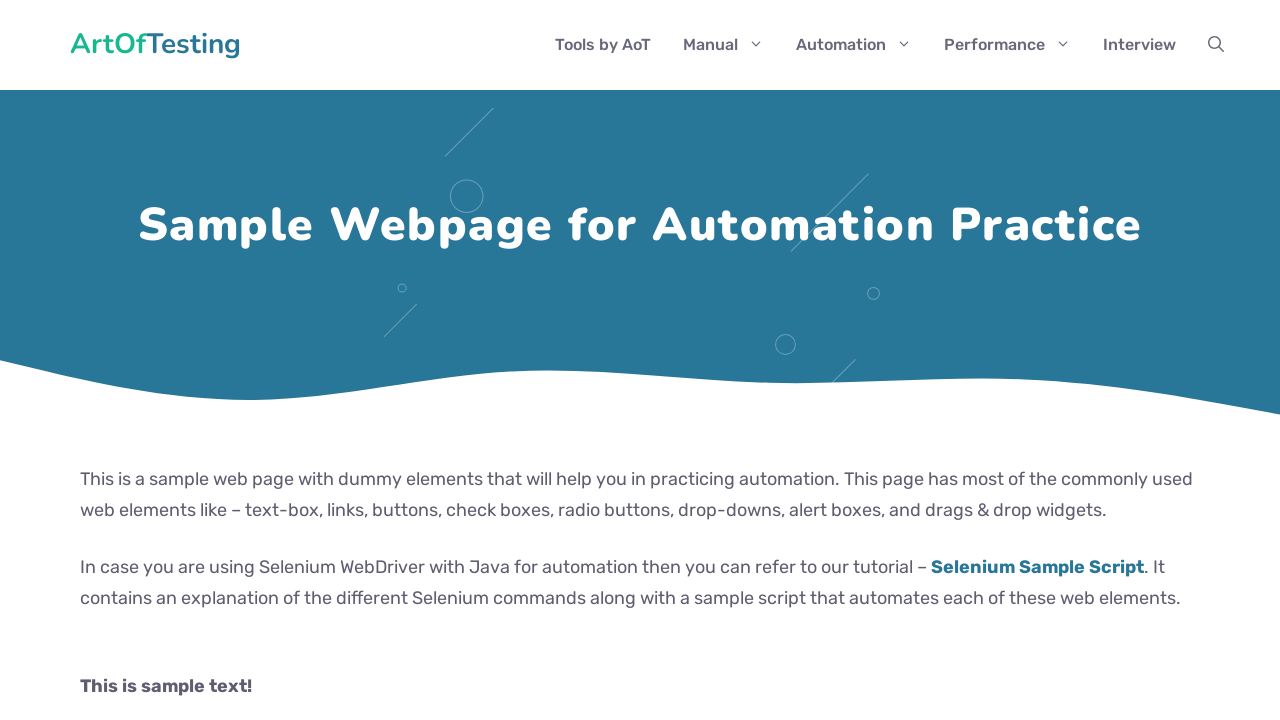

Double-clicked the button to trigger alert at (242, 361) on #dblClkBtn
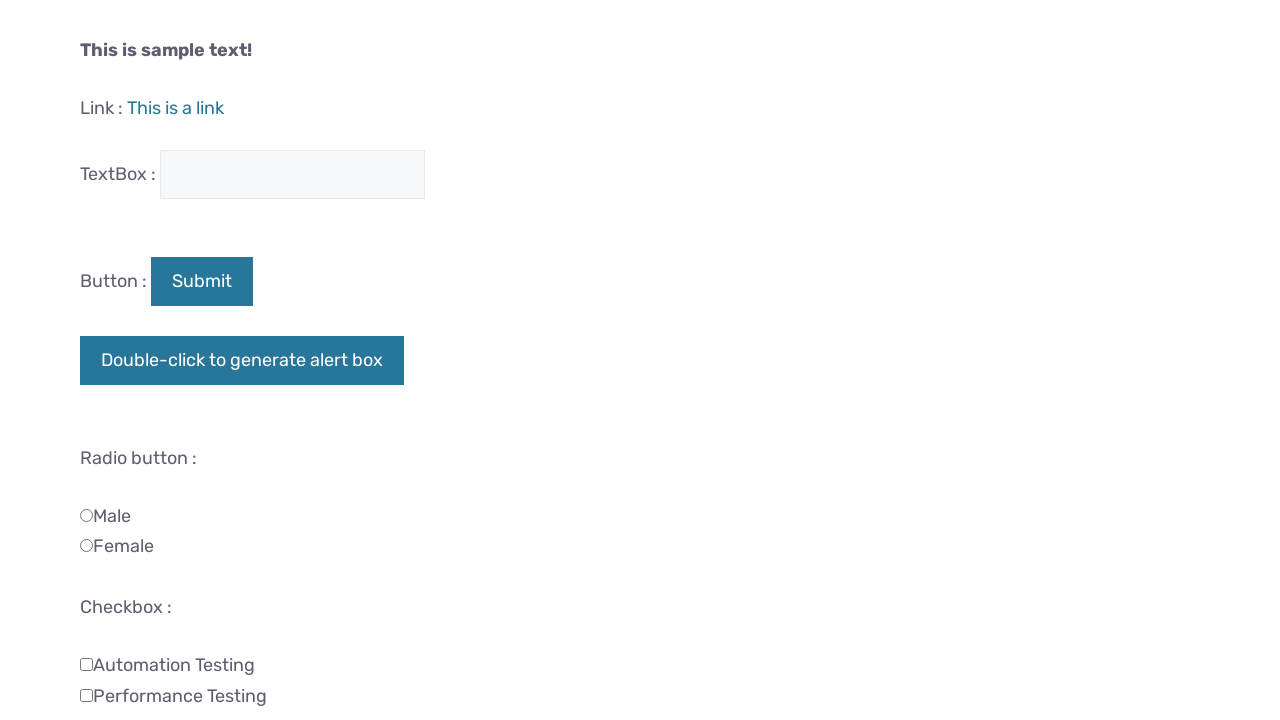

Set up dialog handler to accept alerts
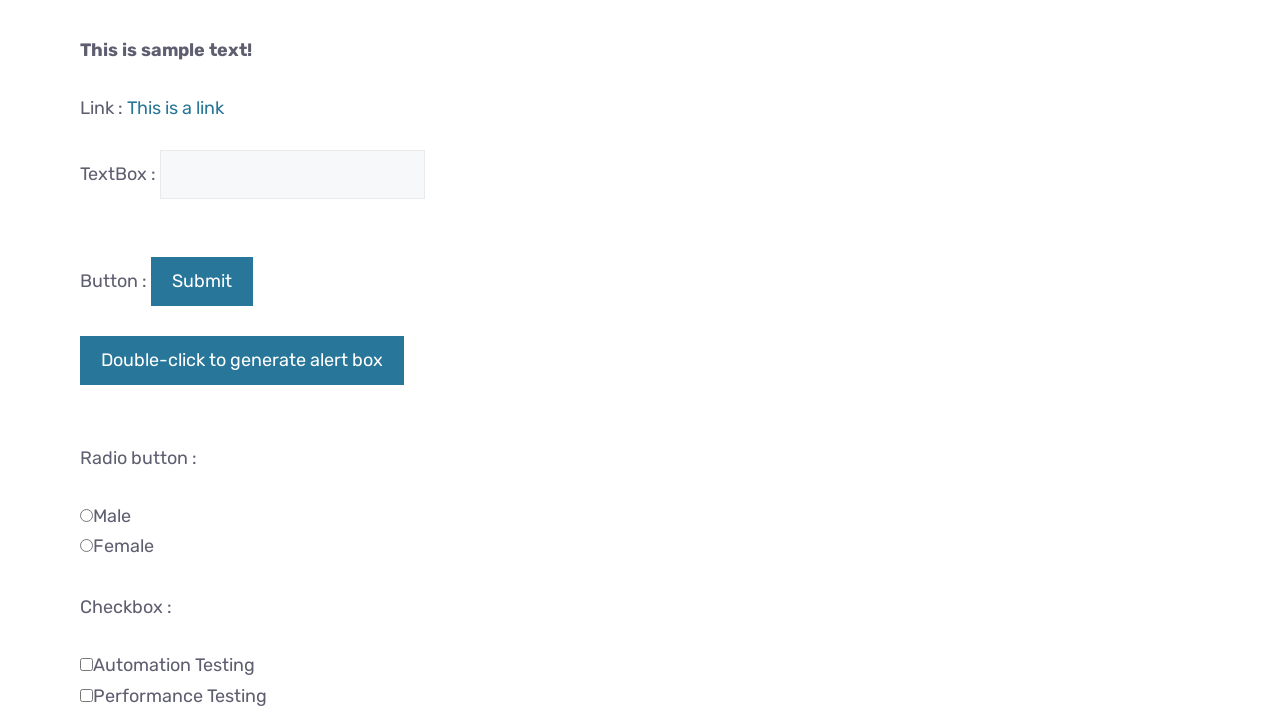

Located all checkboxes in the form
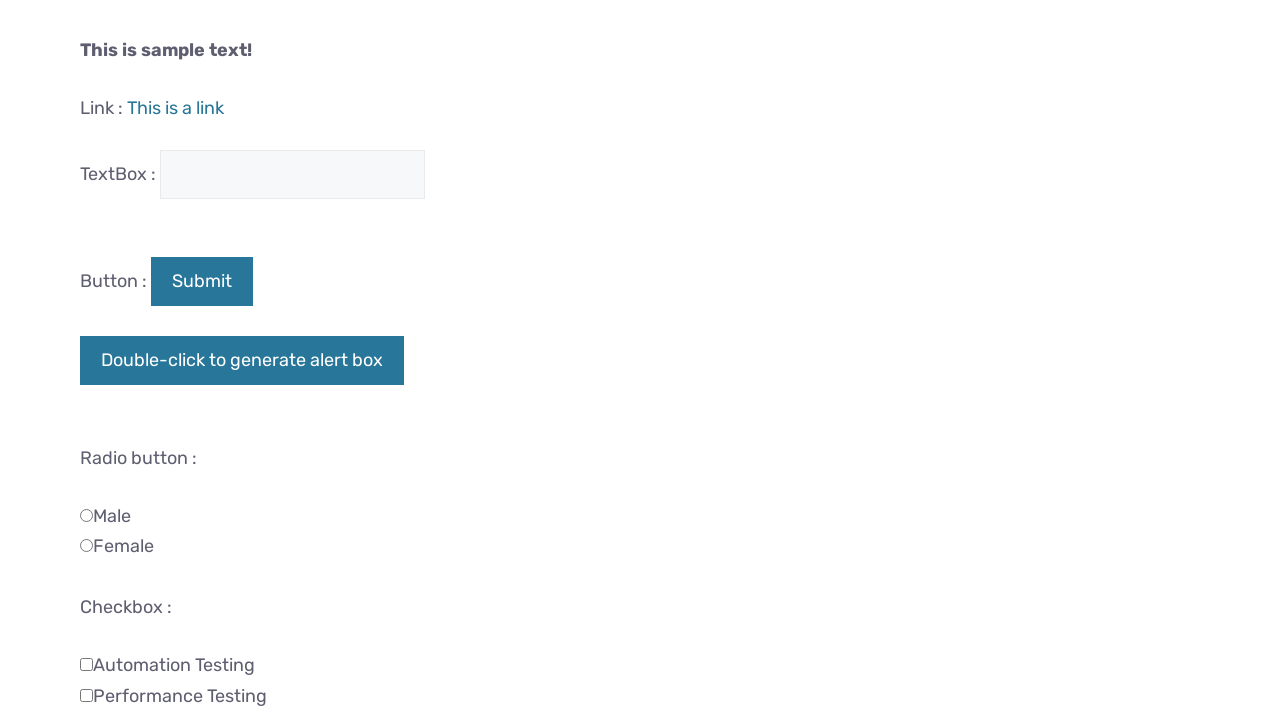

Clicked a checkbox to select it at (86, 664) on xpath=//form/input[@type='checkbox'] >> nth=0
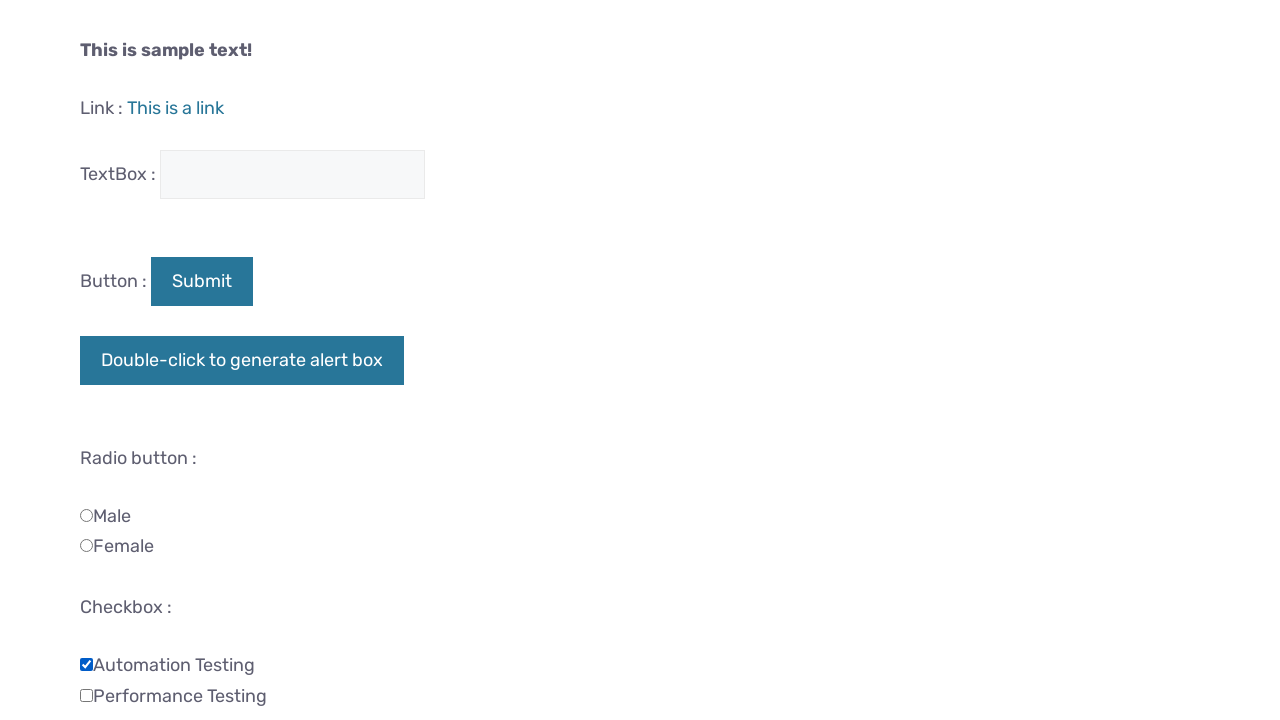

Clicked a checkbox to select it at (86, 695) on xpath=//form/input[@type='checkbox'] >> nth=1
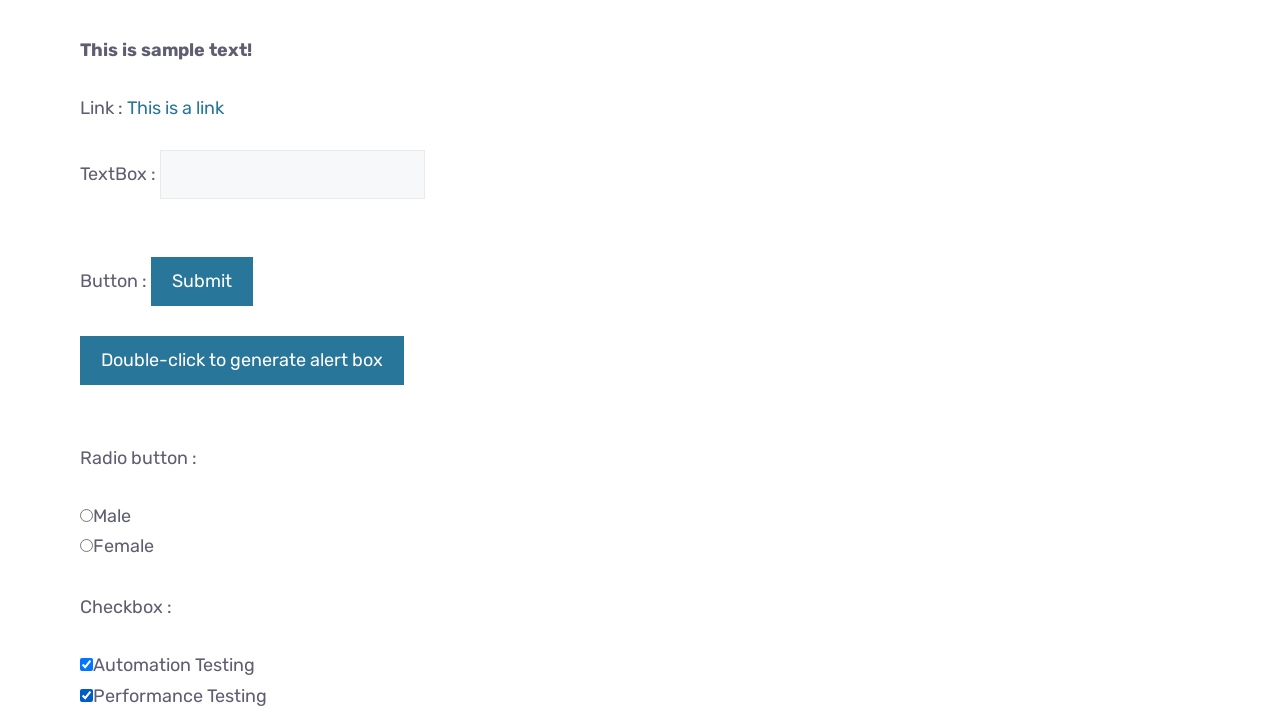

Selected 'Database' option from the dropdown menu on #testingDropdown
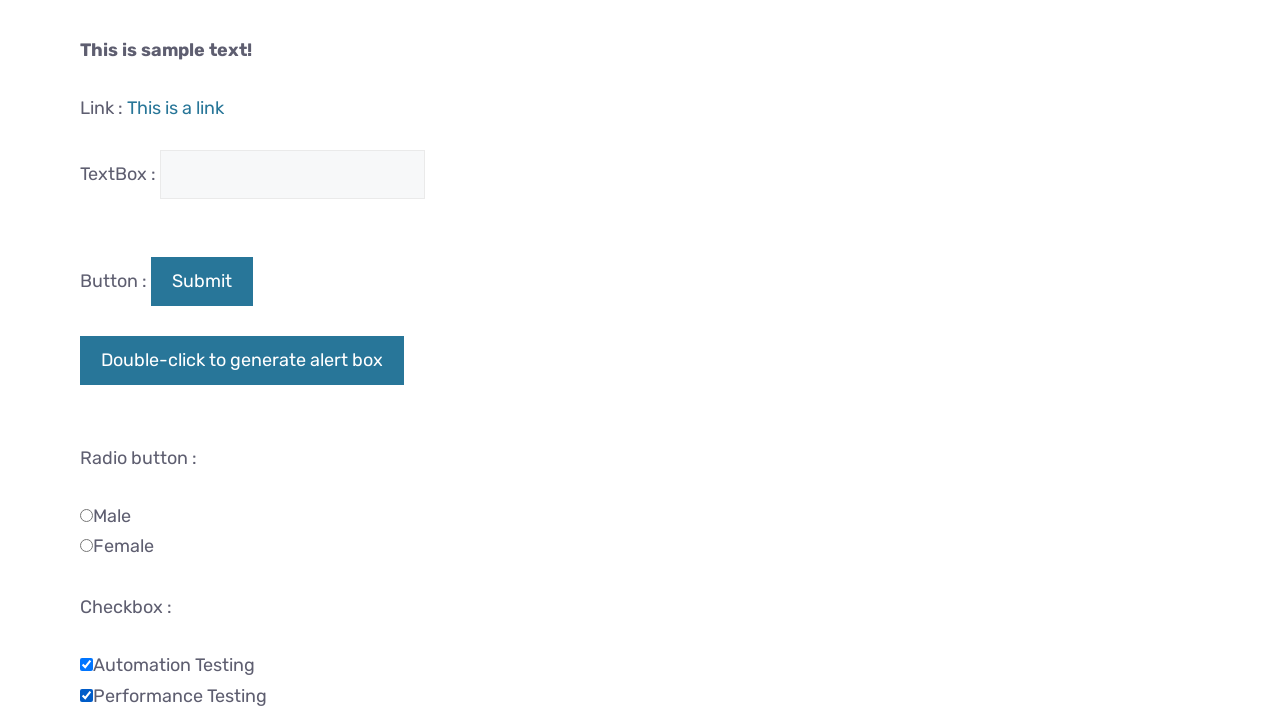

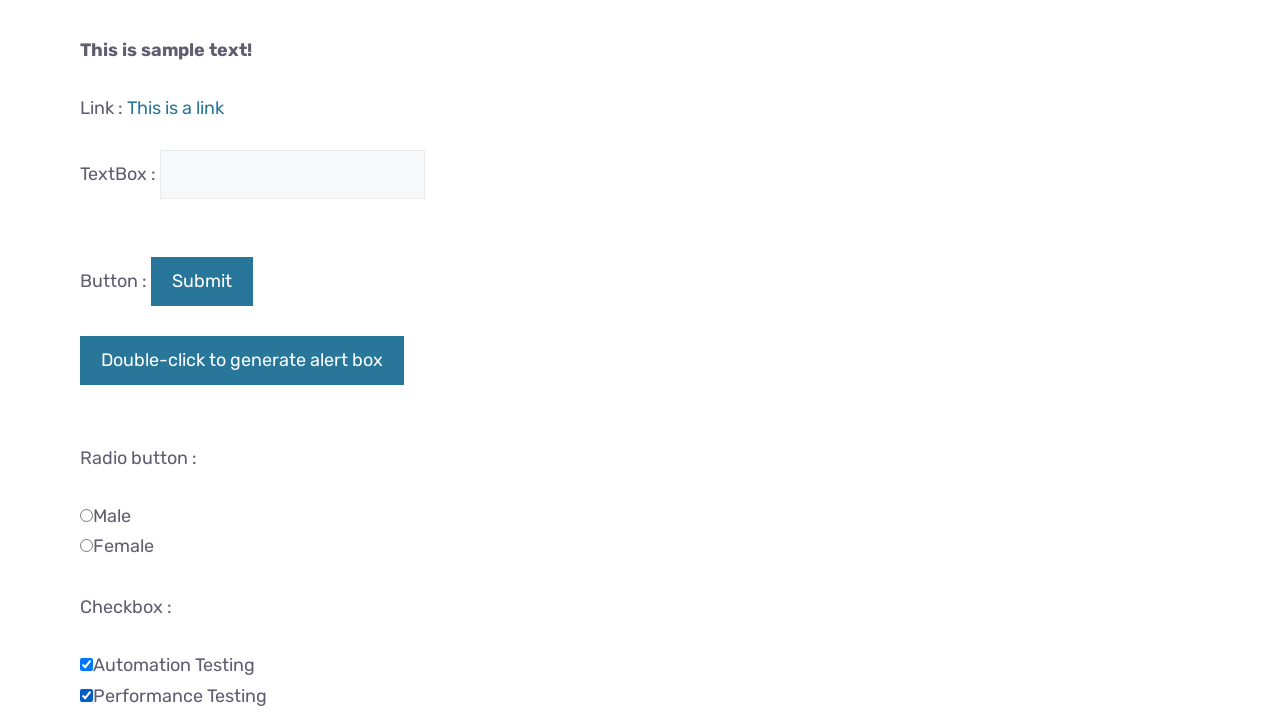